Tests table interactions including checking checkboxes and clicking sortable column headers.

Starting URL: https://letcode.in/test

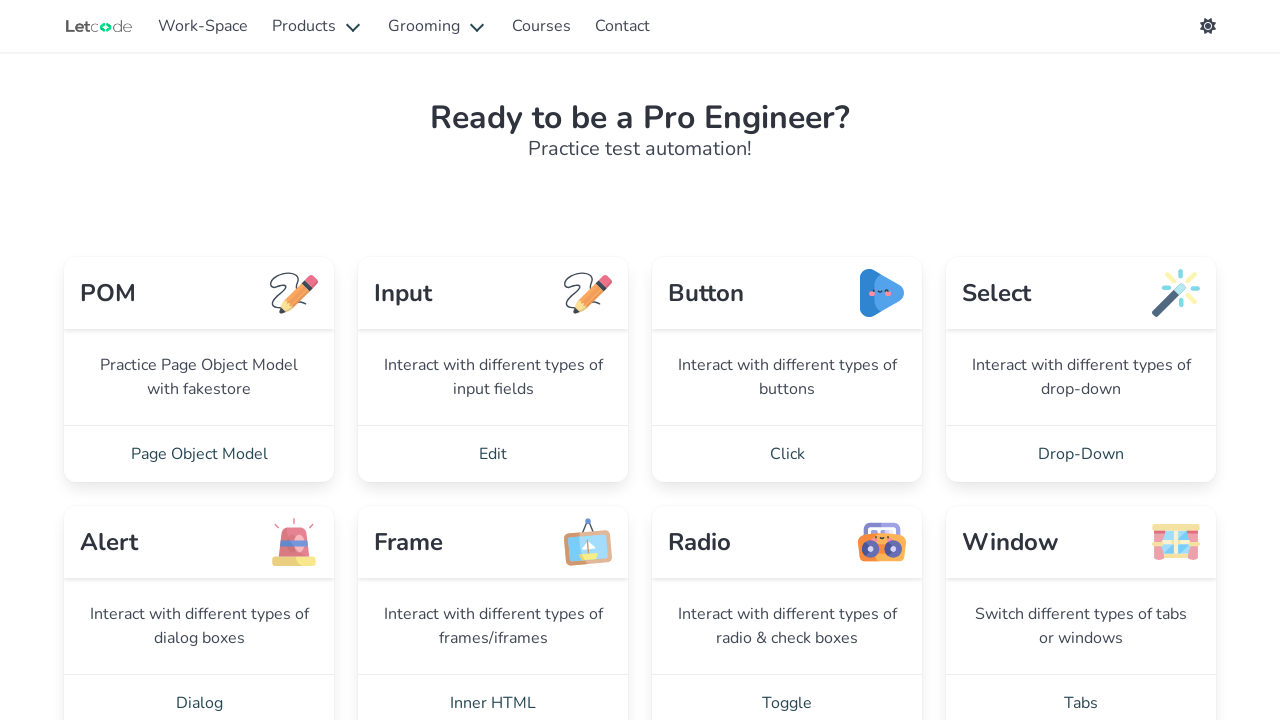

Clicked 'Simple table' link to navigate to table section at (1081, 360) on internal:role=link[name="Simple table"i]
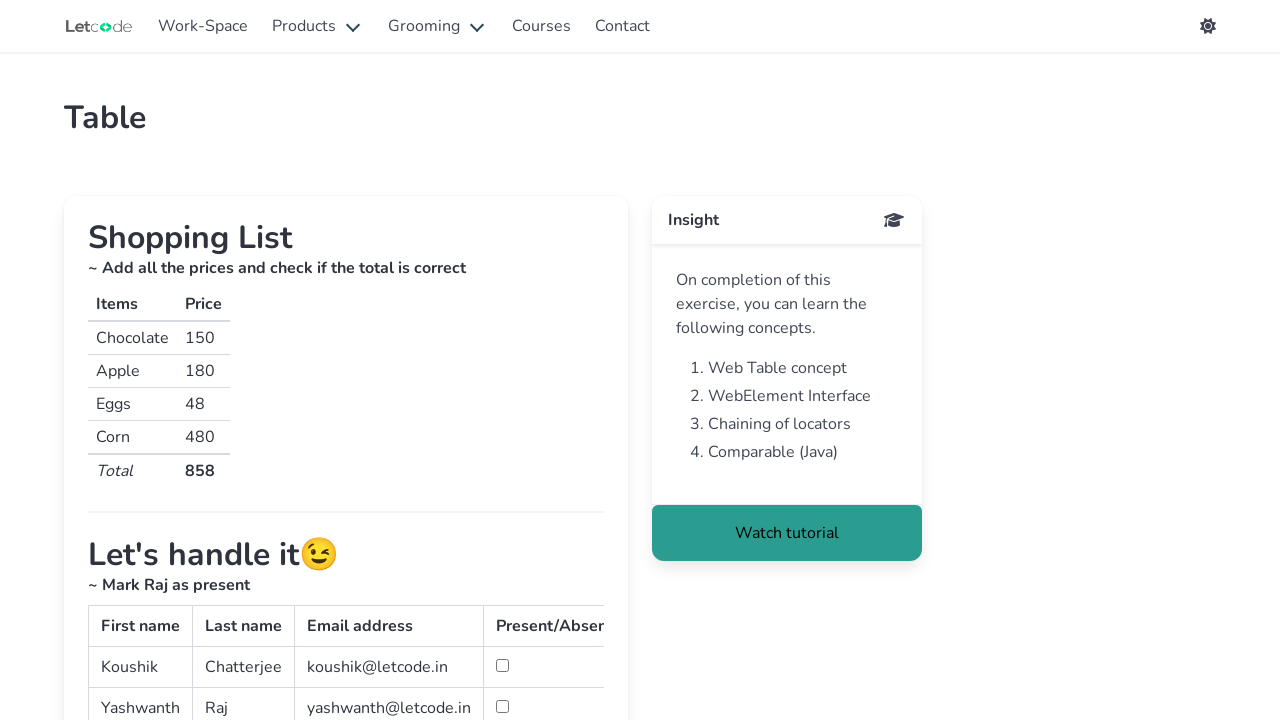

Checked checkbox in second row of table at (502, 706) on #second
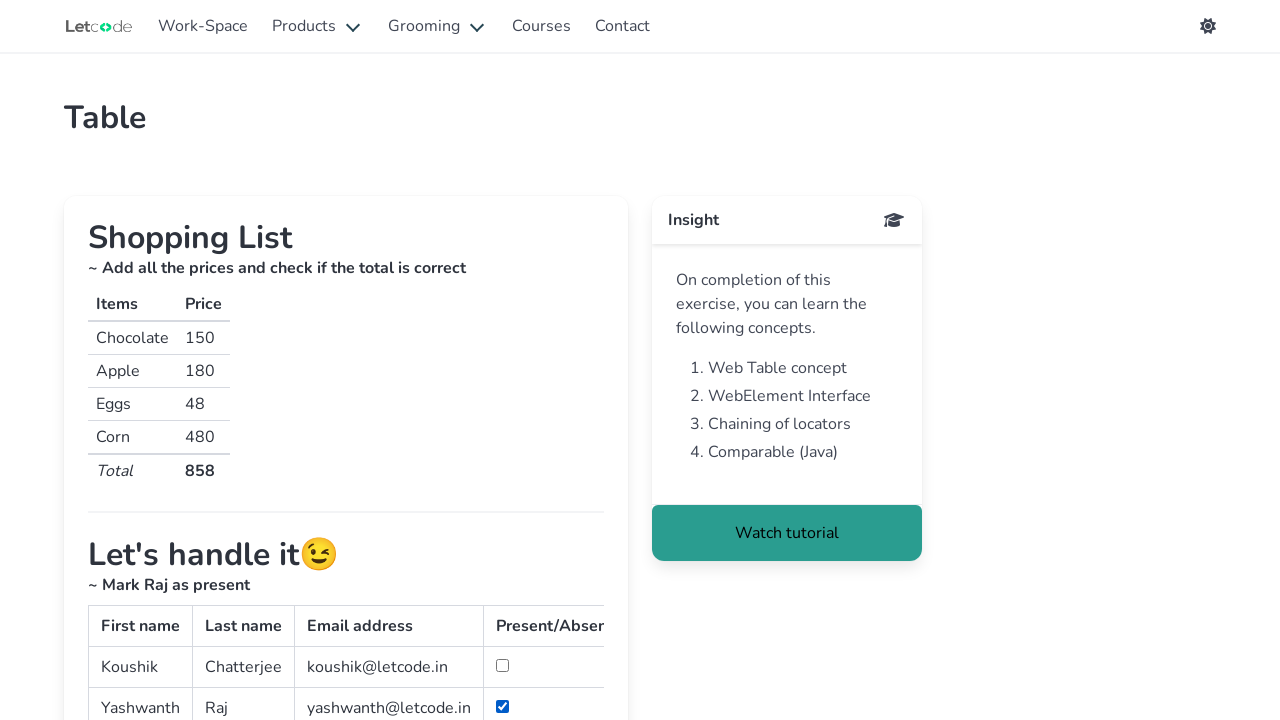

Clicked 'Calories' column header to sort ascending at (244, 360) on internal:role=button[name="Calories"i]
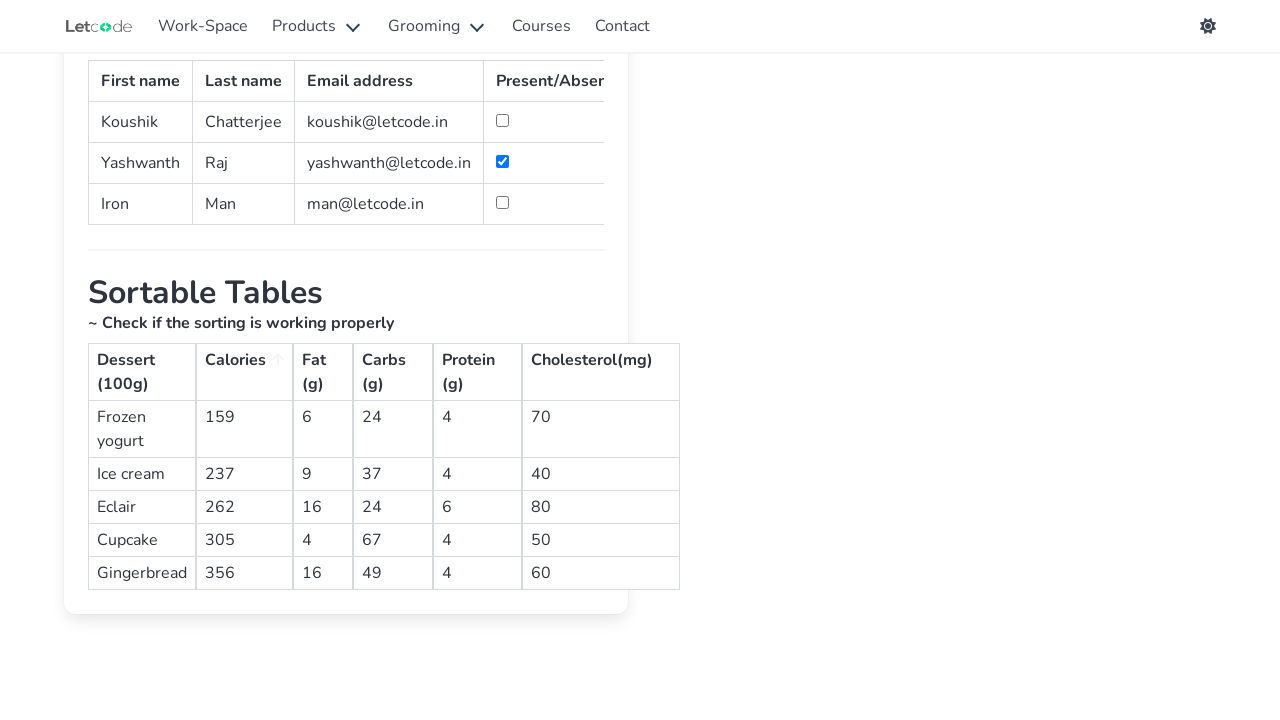

Clicked 'Calories' column header again to sort descending at (244, 360) on internal:role=button[name="Calories"i]
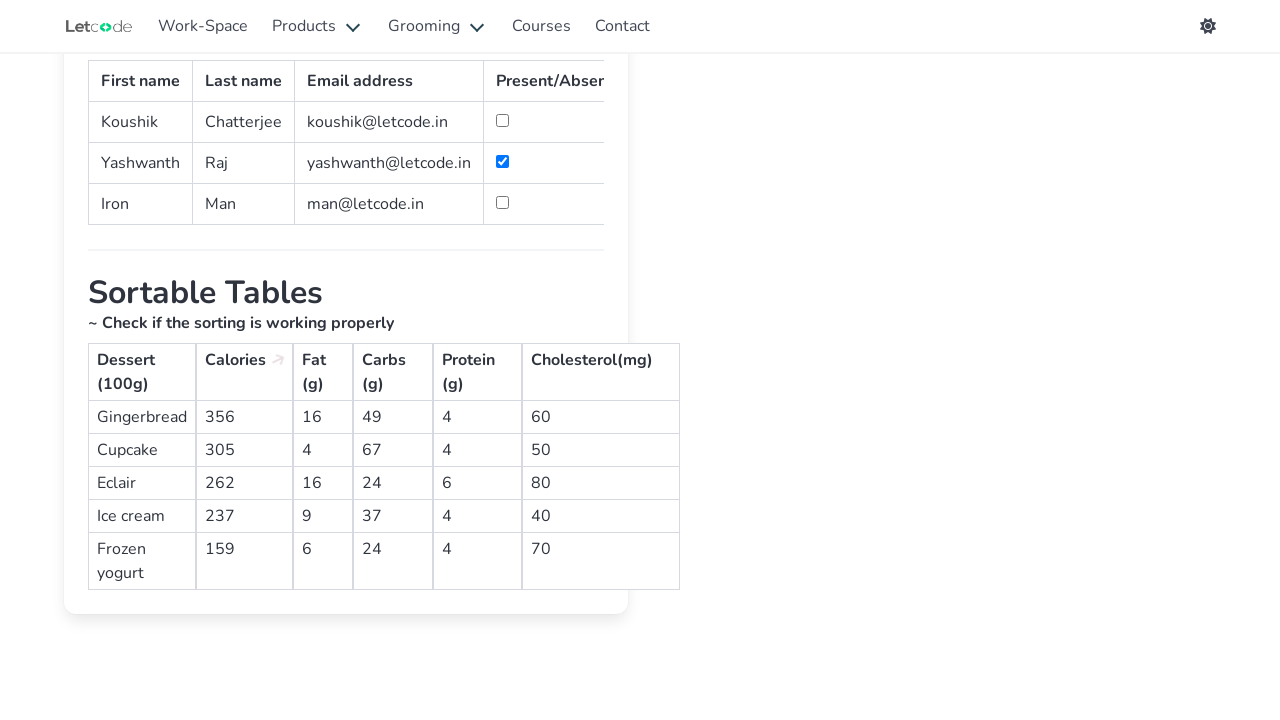

Clicked 'Fat (g)' column header to sort ascending at (323, 372) on internal:role=button[name="Fat (g)"i]
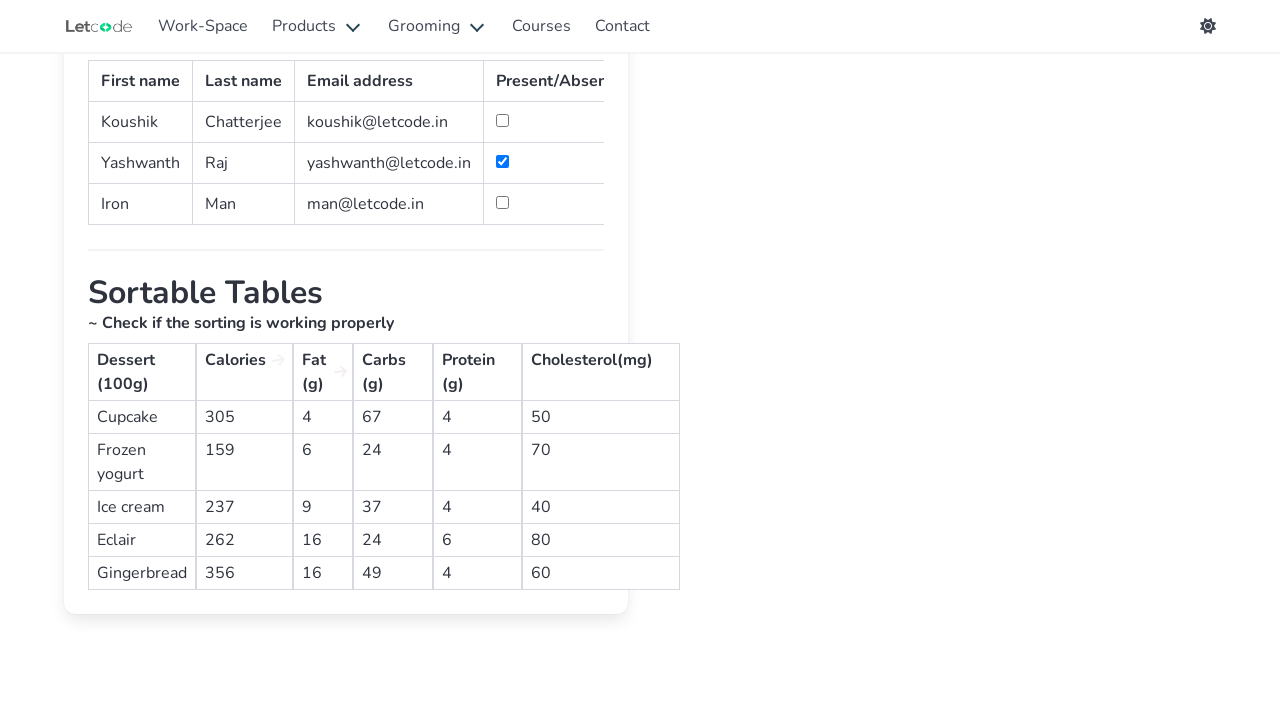

Clicked 'Fat (g)' column header again to sort descending at (323, 372) on internal:role=button[name="Fat (g)"i]
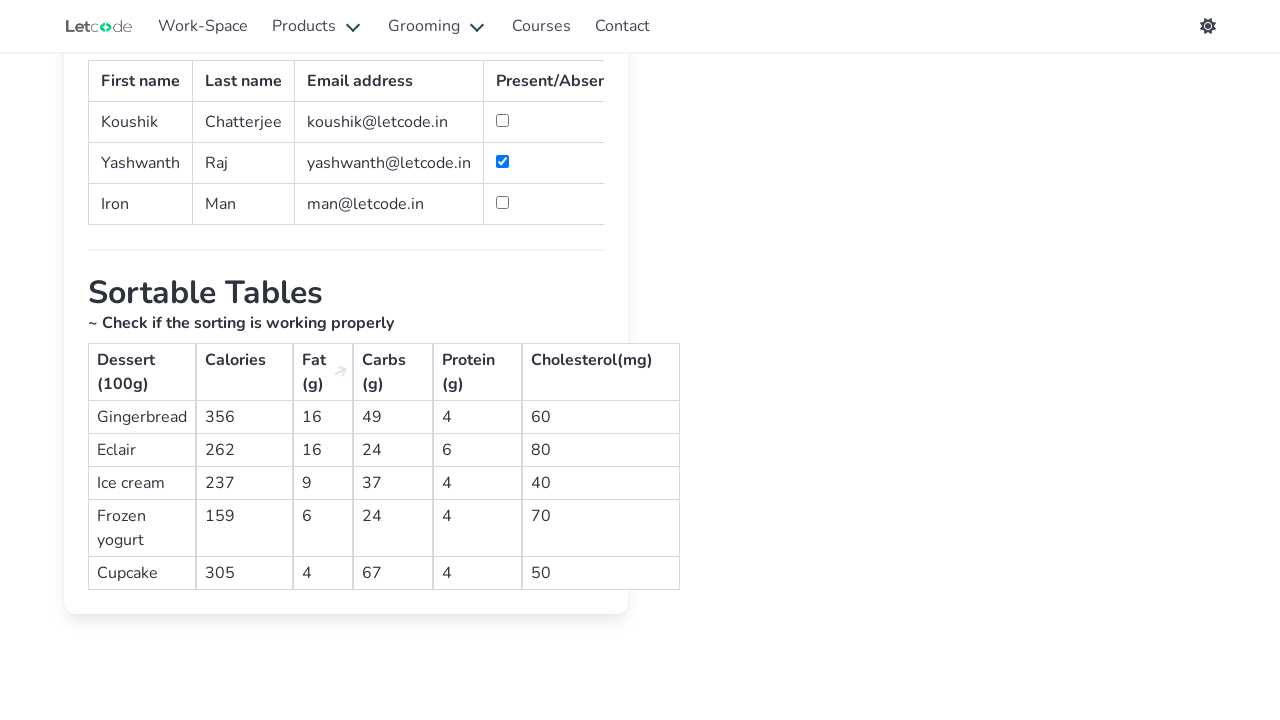

Clicked 'Carbs (g)' column header to sort ascending at (393, 372) on internal:role=button[name="Carbs (g)"i]
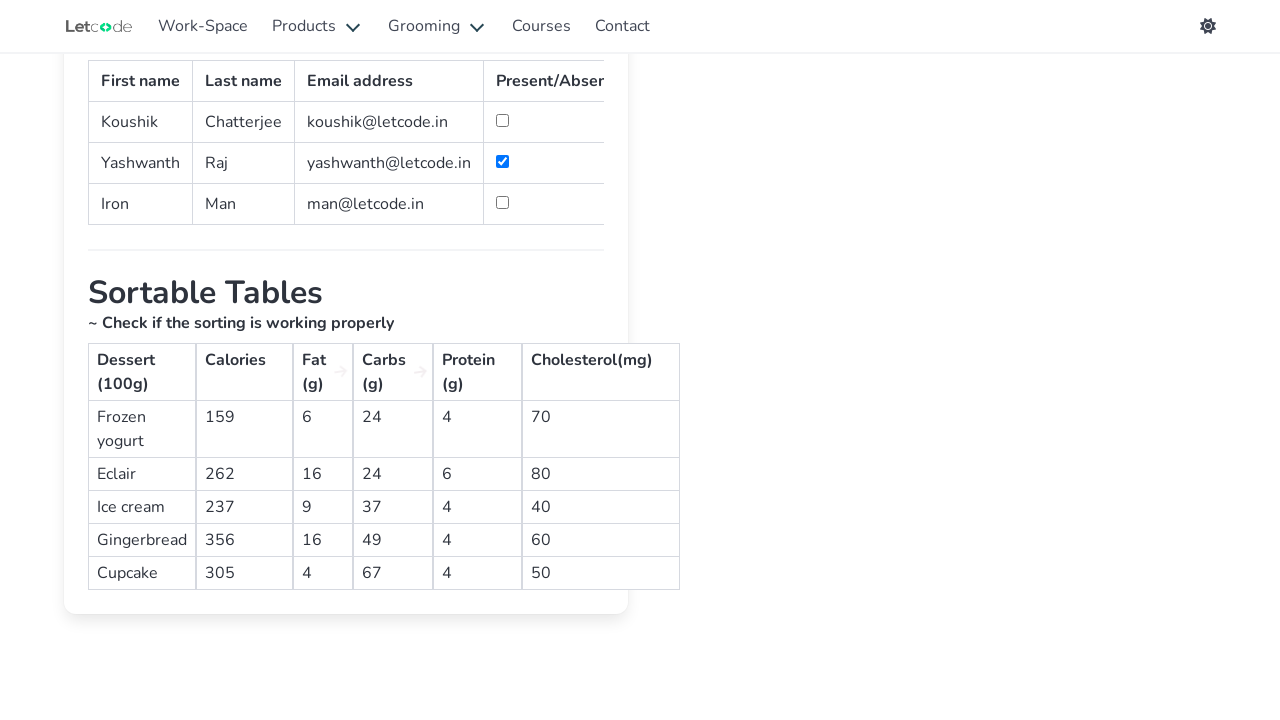

Clicked 'Carbs (g)' column header again to sort descending at (393, 372) on internal:role=button[name="Carbs (g)"i]
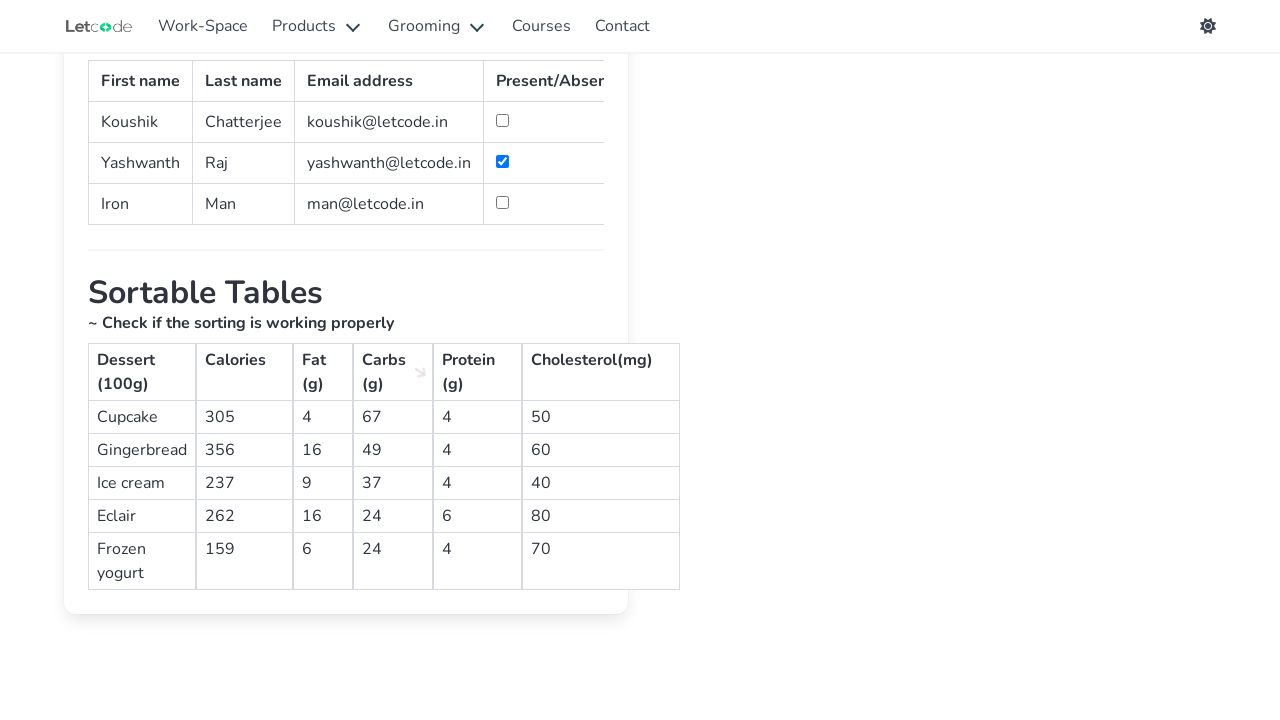

Clicked 'Protein (g)' column header to sort ascending at (478, 372) on internal:role=button[name="Protein (g)"i]
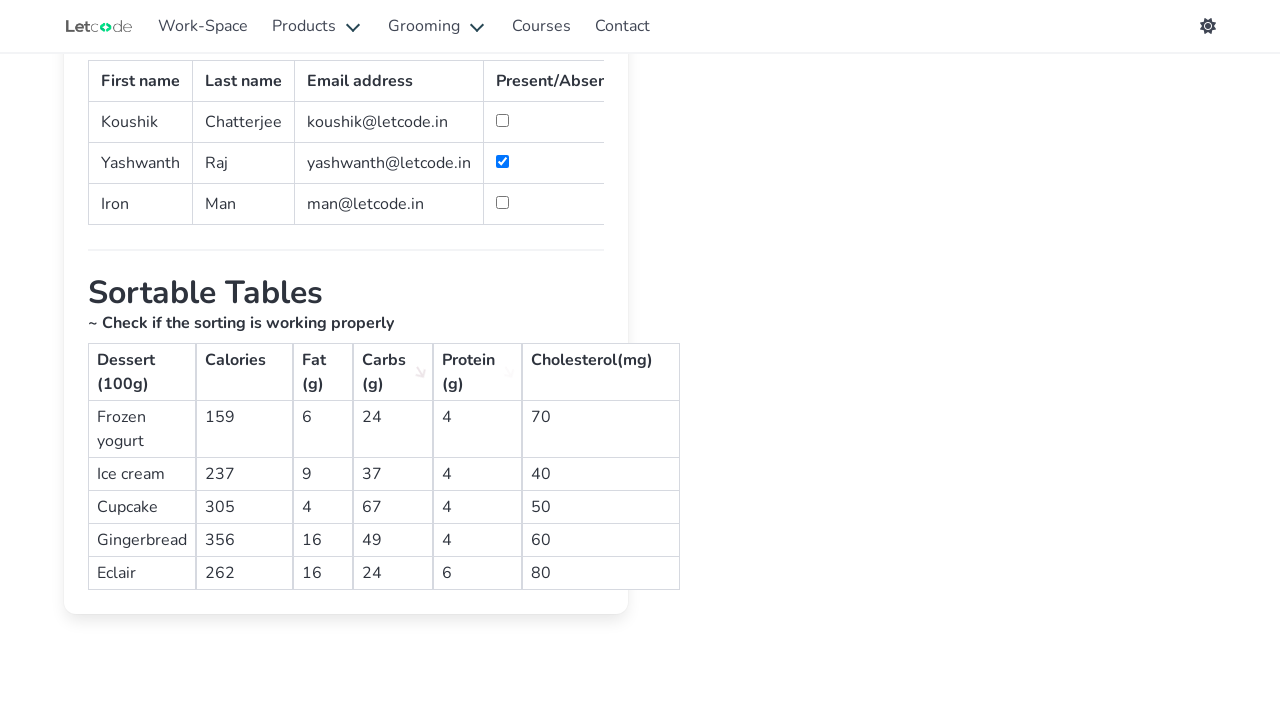

Clicked 'Protein (g)' column header again to sort descending at (478, 372) on internal:role=button[name="Protein (g)"i]
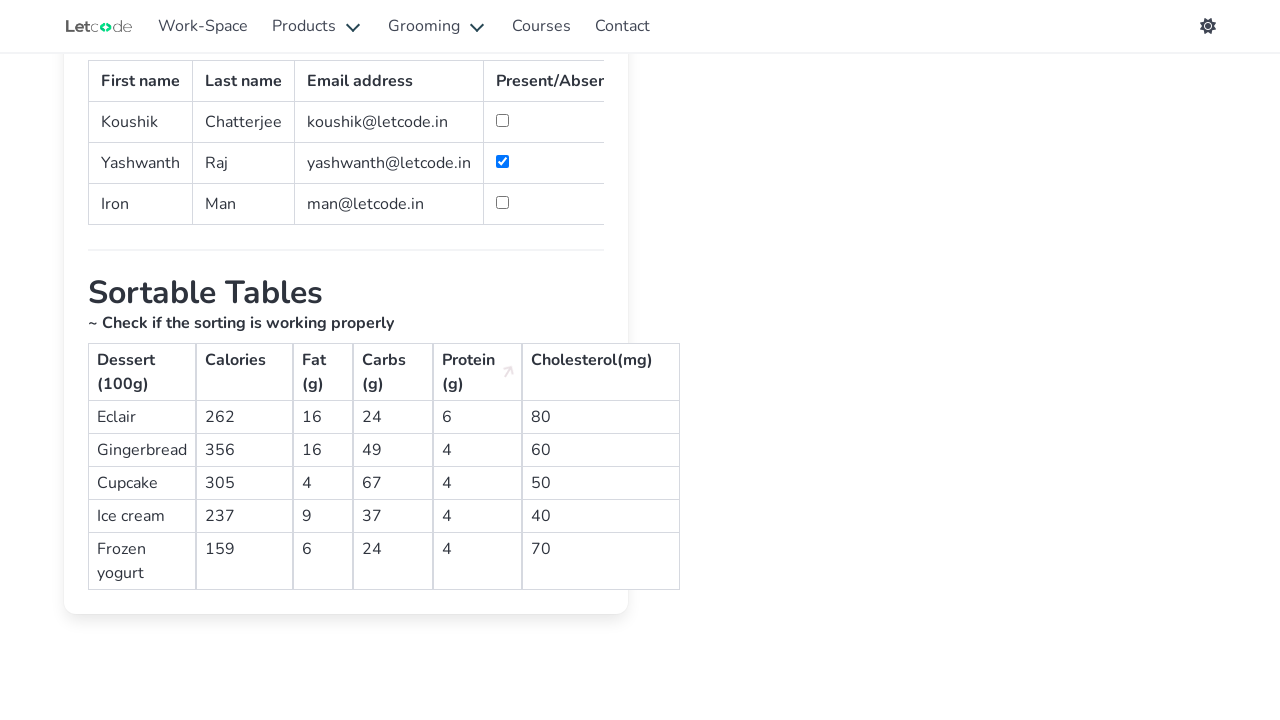

Clicked 'Cholesterol(mg)' column header to sort ascending at (601, 360) on internal:role=button[name="Cholesterol(mg)"i]
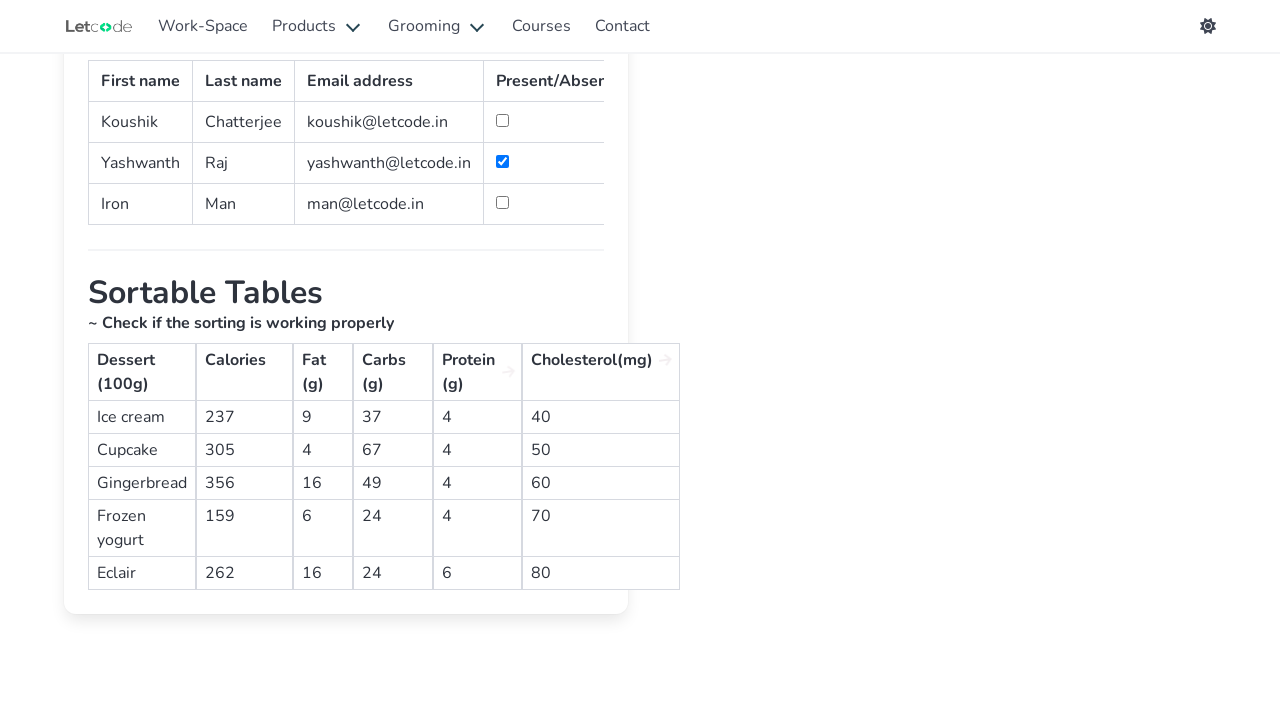

Clicked 'Cholesterol(mg)' column header again to sort descending at (601, 360) on internal:role=button[name="Cholesterol(mg)"i]
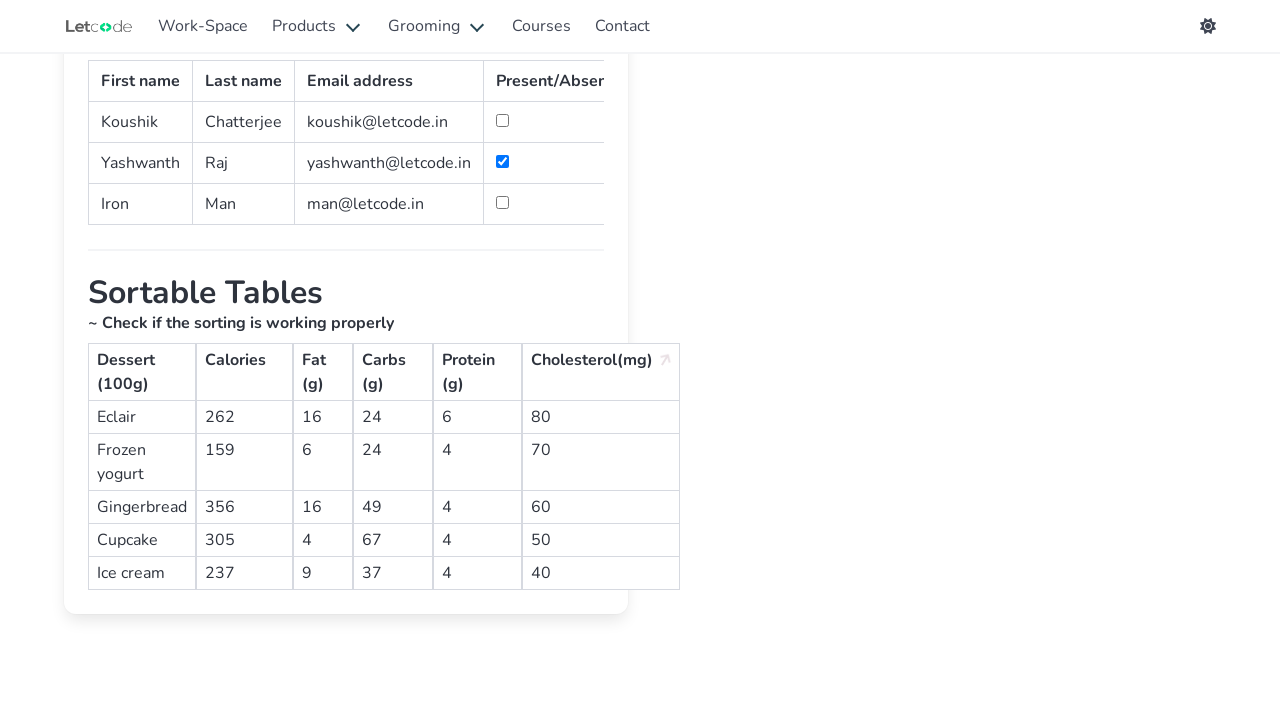

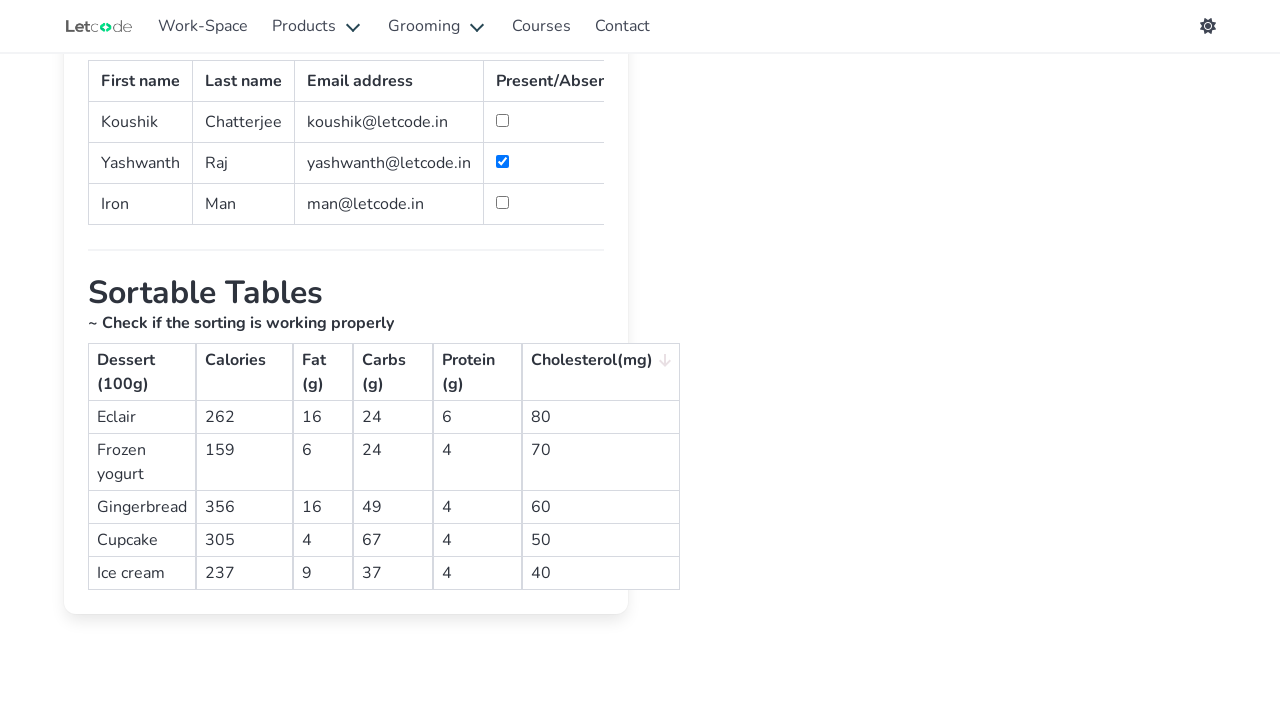